Tests a registration form by filling first name, last name, and email fields, then submitting the form and verifying successful registration message.

Starting URL: http://suninjuly.github.io/registration1.html

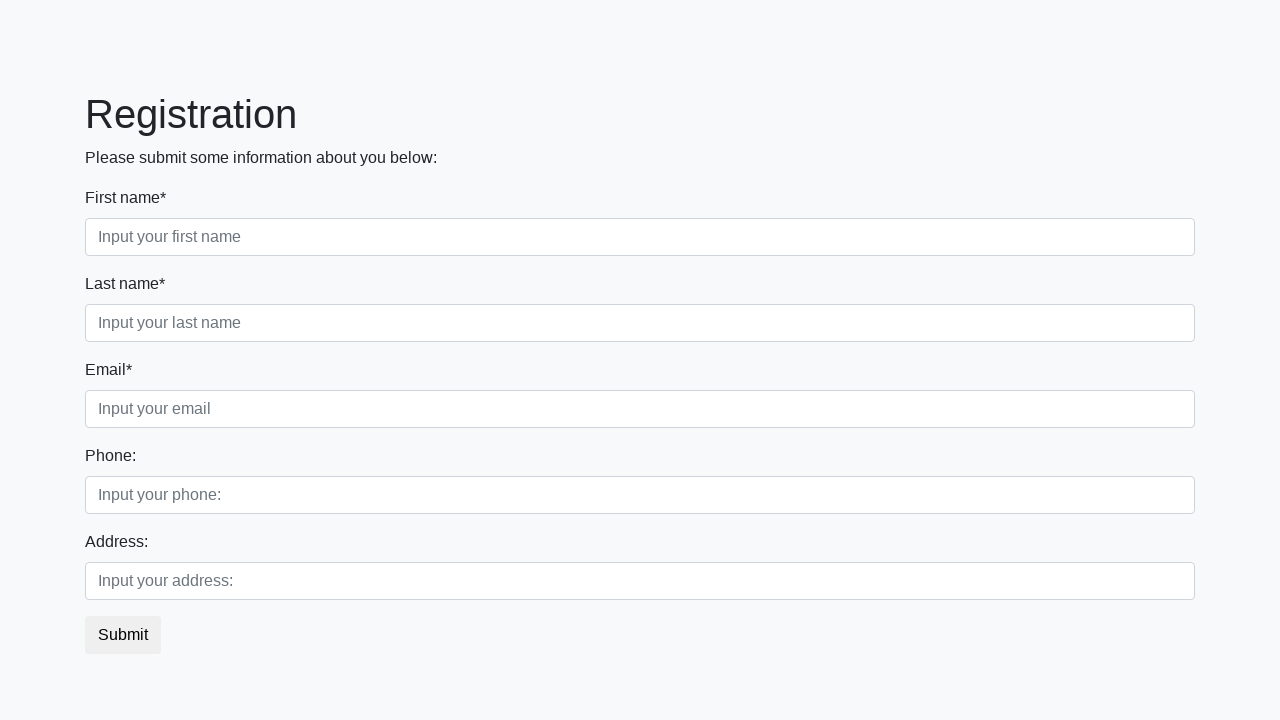

Filled first name field with 'Michael' on input[placeholder='Input your first name']
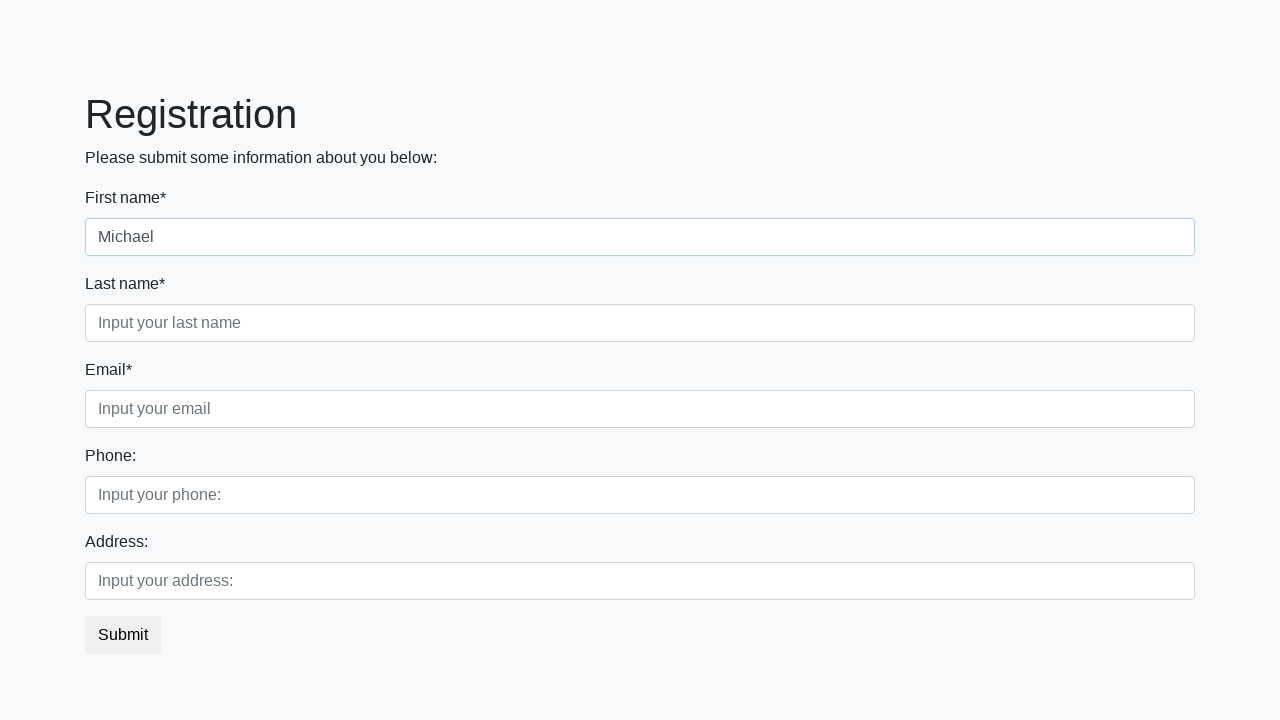

Filled last name field with 'Thompson' on input[placeholder='Input your last name']
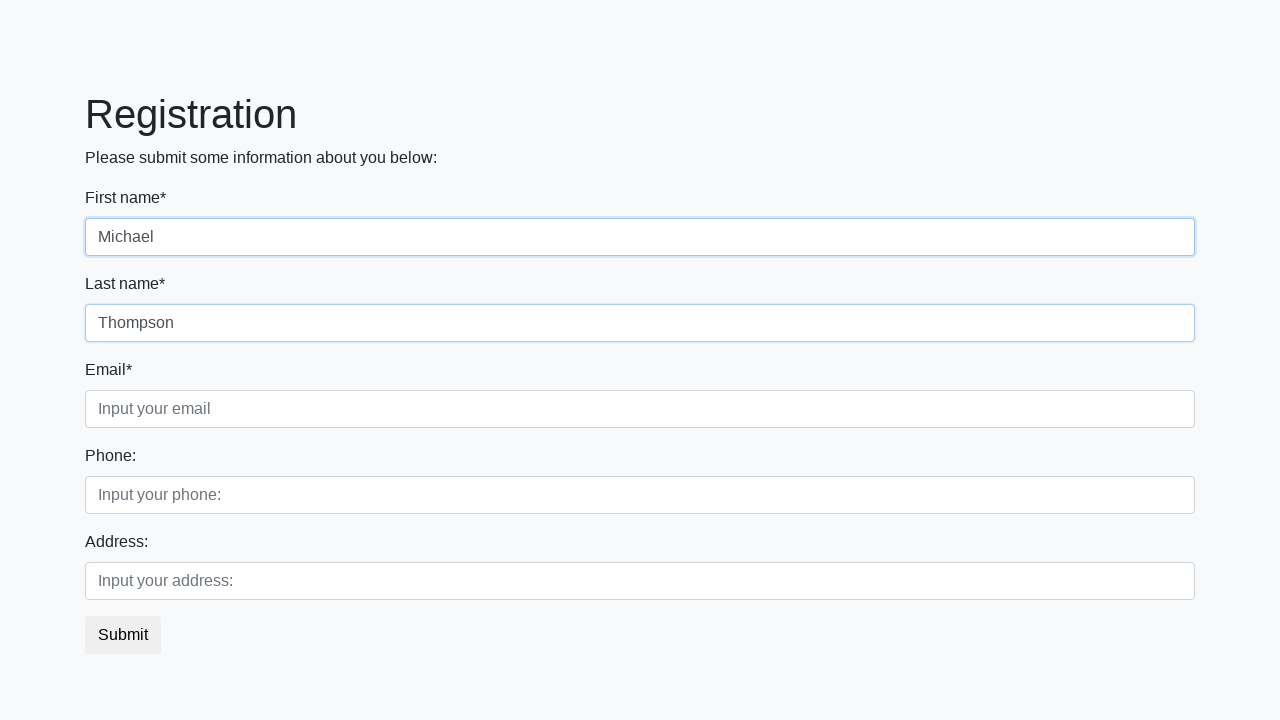

Filled email field with 'michael.thompson@testmail.com' on input[placeholder='Input your email']
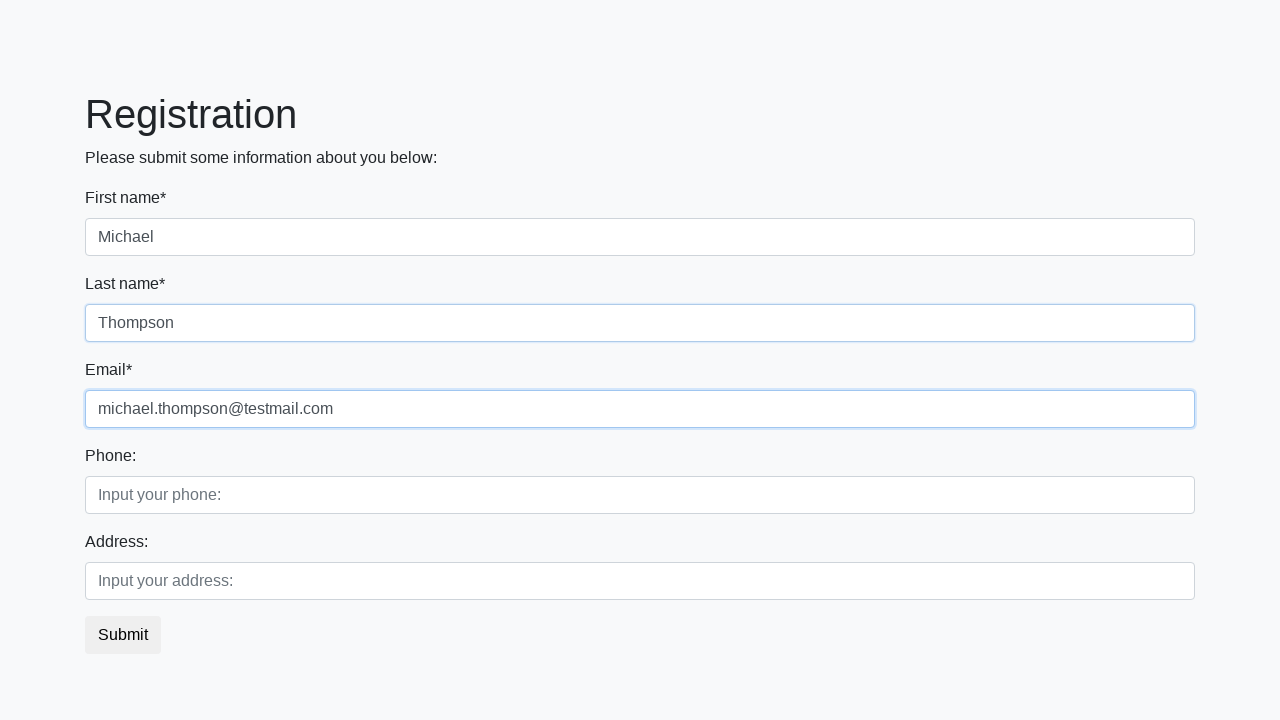

Clicked submit button to register at (123, 635) on button.btn
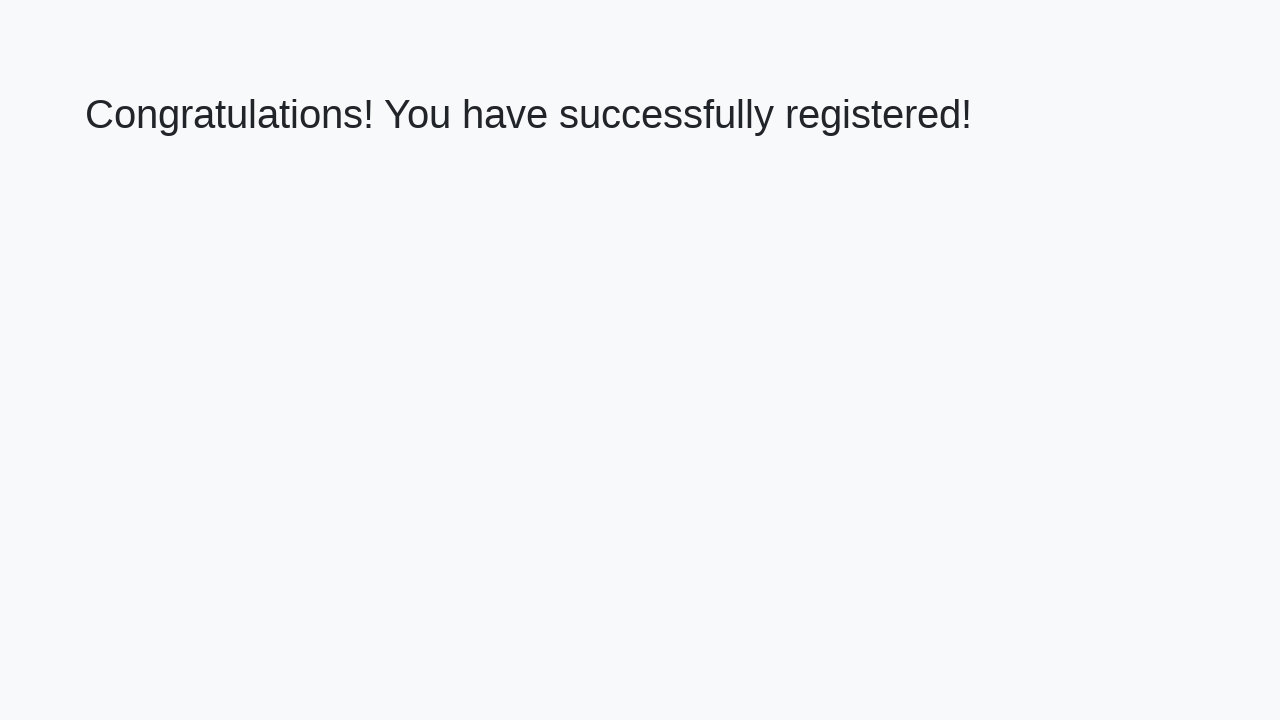

Registration successful - success message displayed
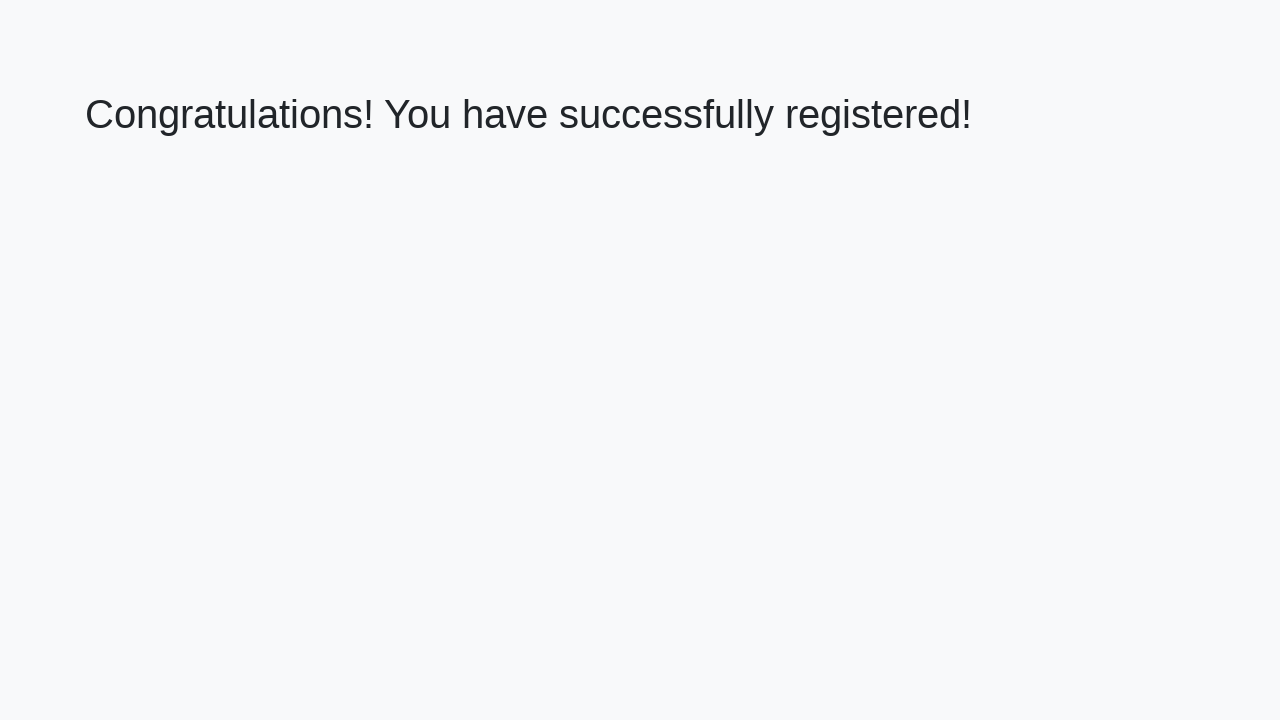

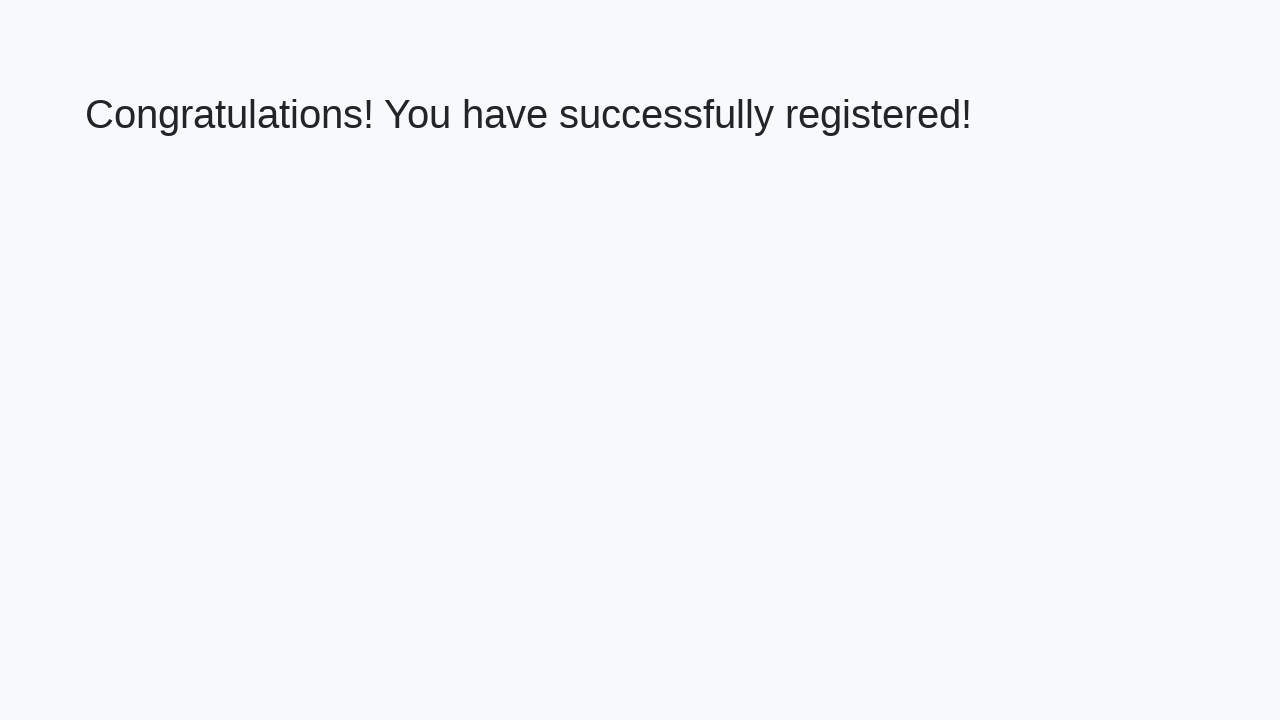